Tests a form submission by filling out personal details including first name, last name, job title, selecting a radio button, checking a checkbox, selecting from a dropdown, entering a date, and submitting the form to verify success message.

Starting URL: https://formy-project.herokuapp.com/form

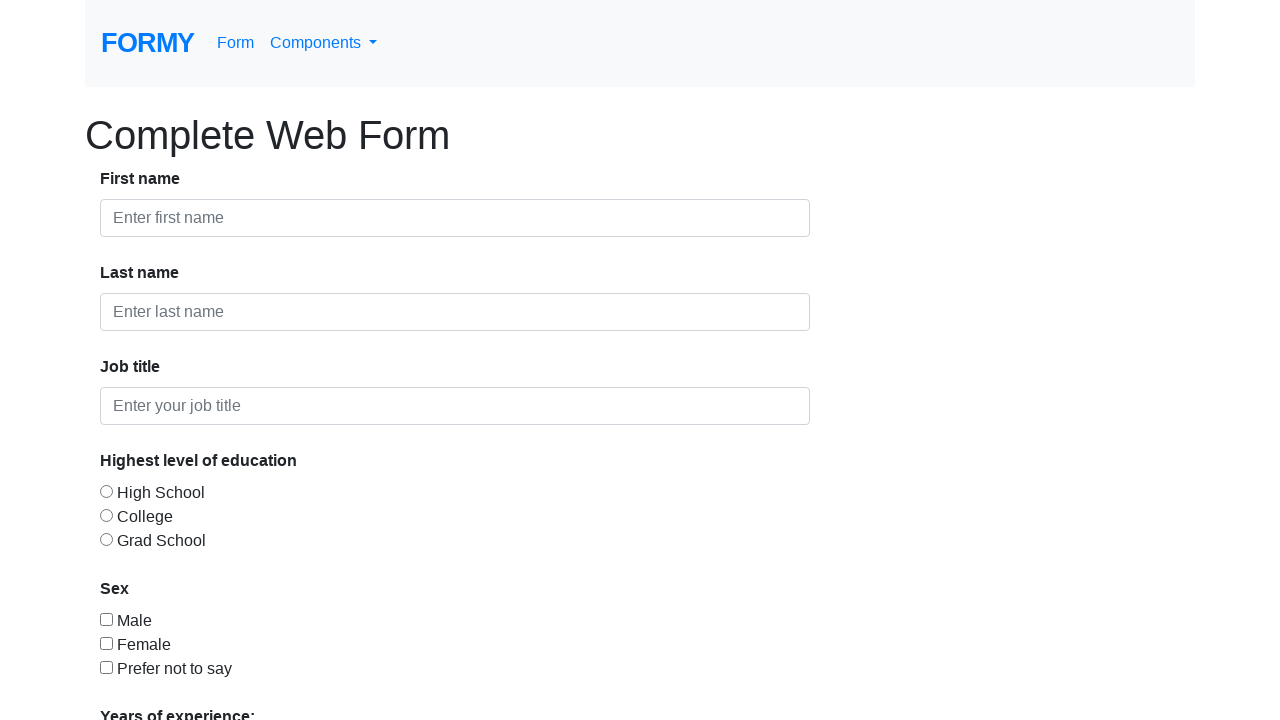

Filled first name field with 'Karthik' on #first-name
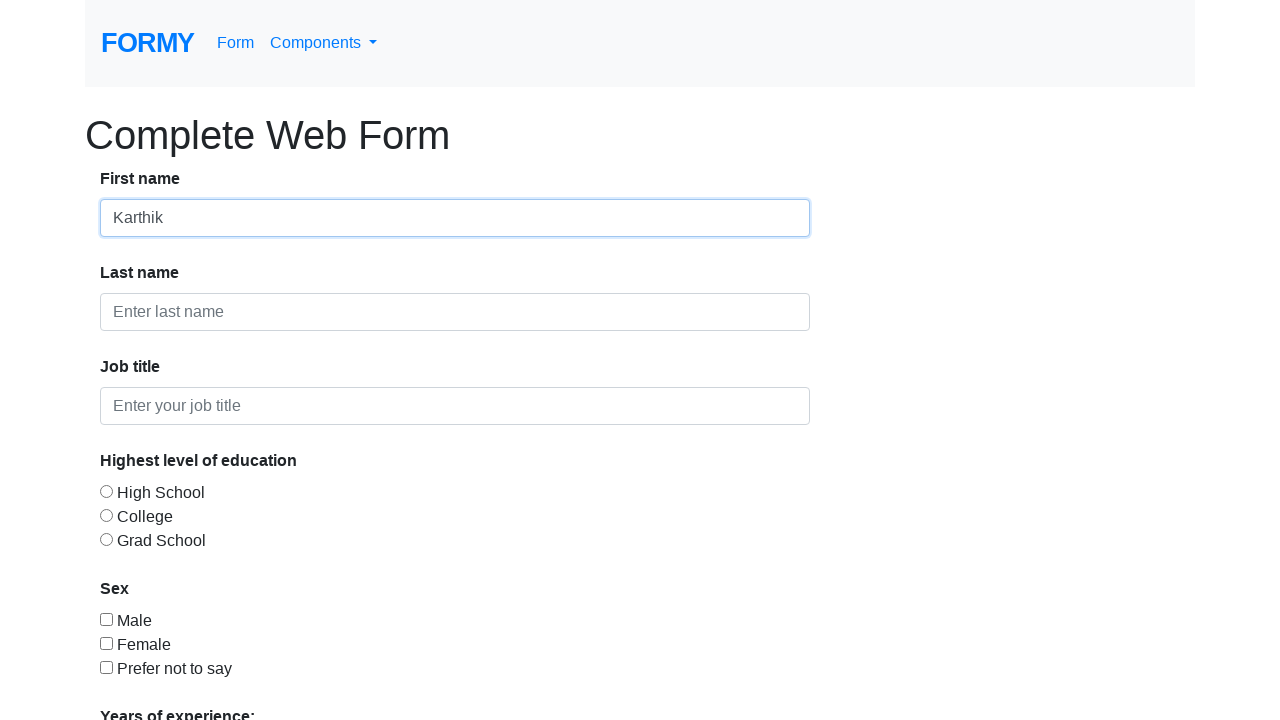

Filled last name field with 'Babu' on #last-name
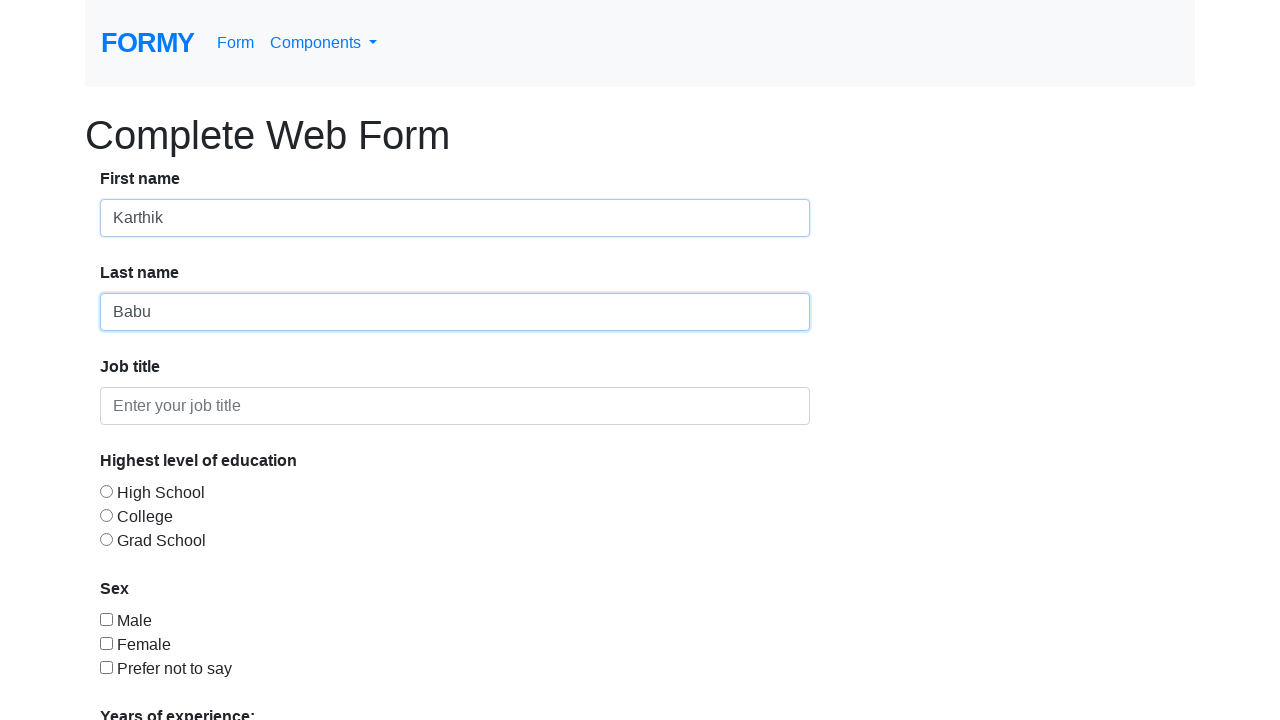

Filled job title field with 'Automation Engineer' on #job-title
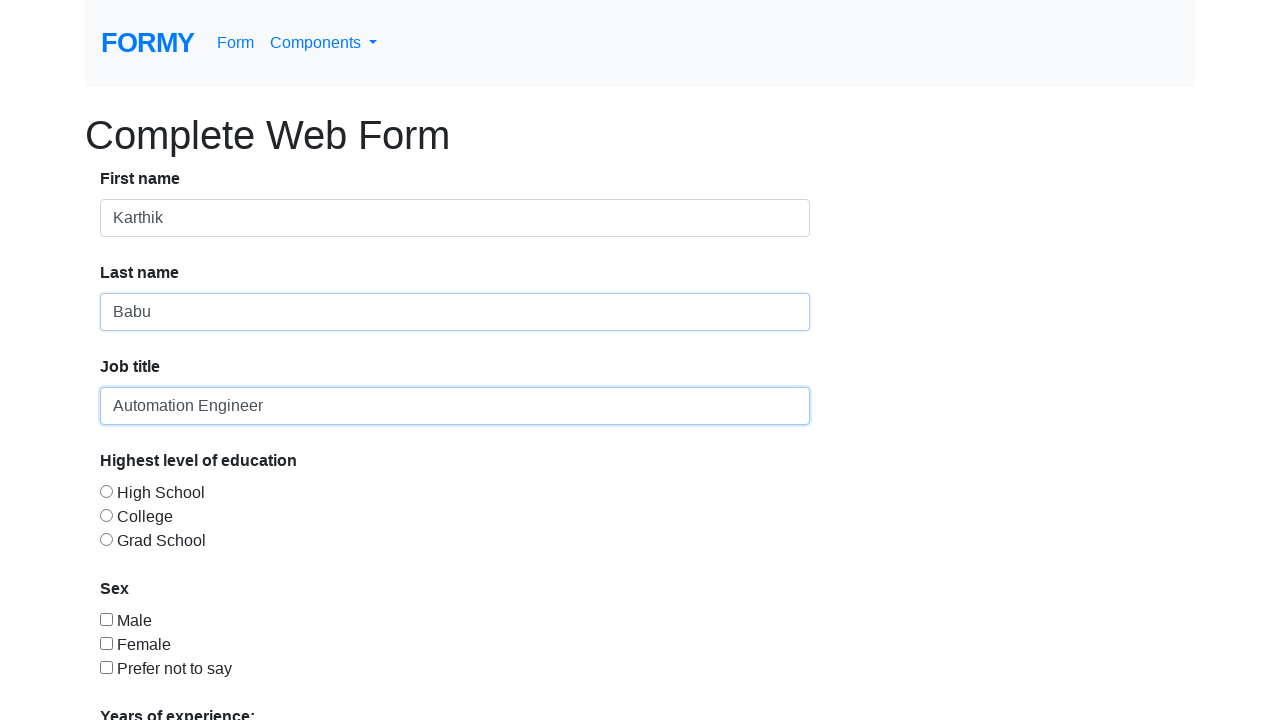

Selected radio button option 3 at (106, 539) on #radio-button-3
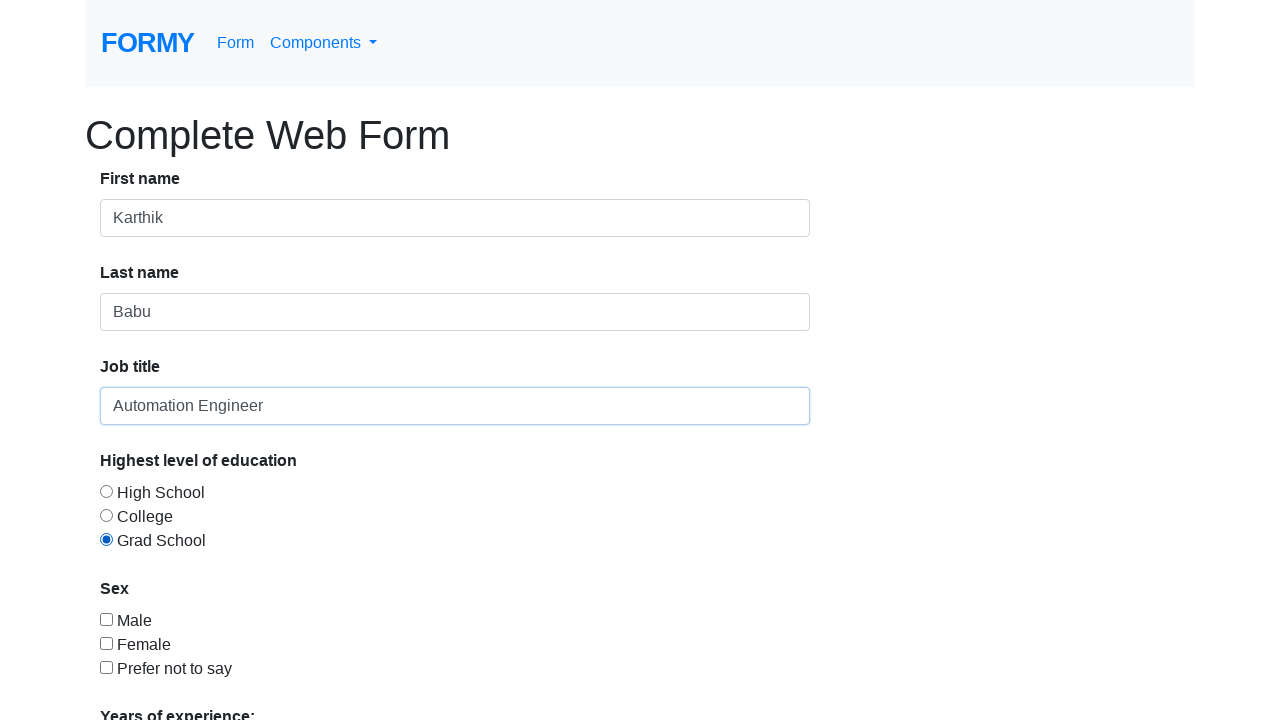

Checked checkbox 1 at (106, 619) on #checkbox-1
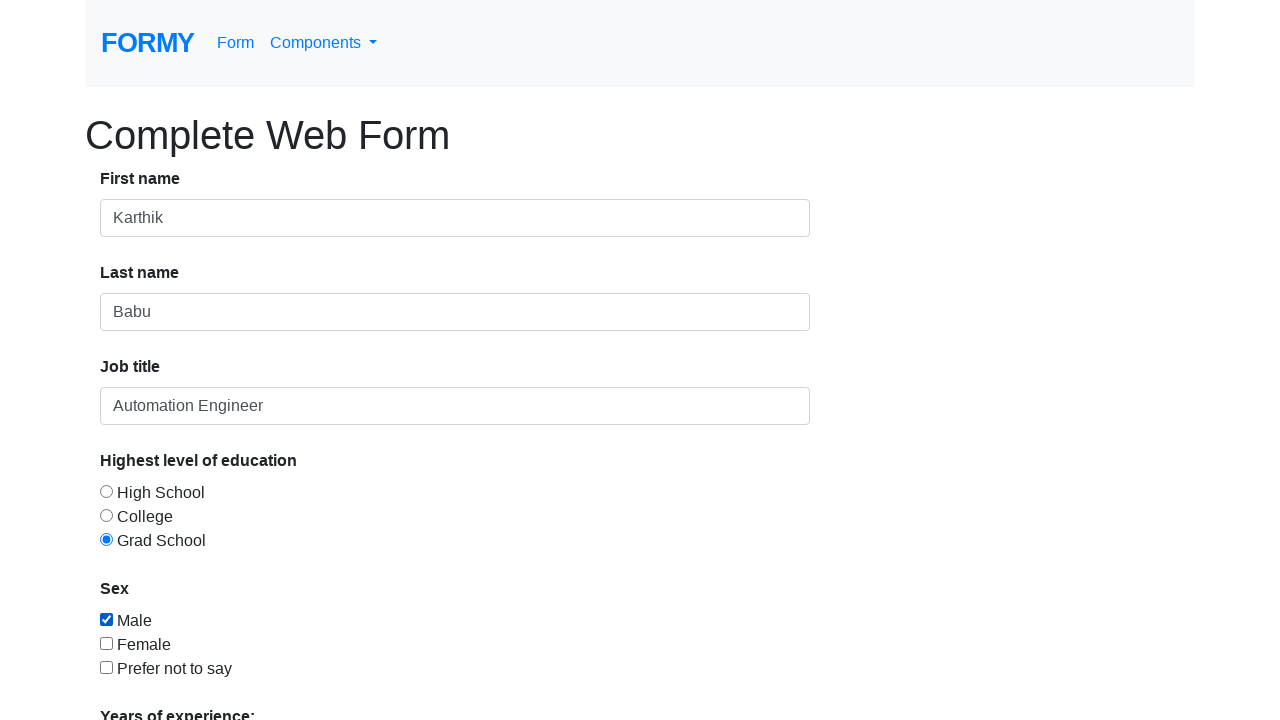

Selected option at index 3 from dropdown menu on #select-menu
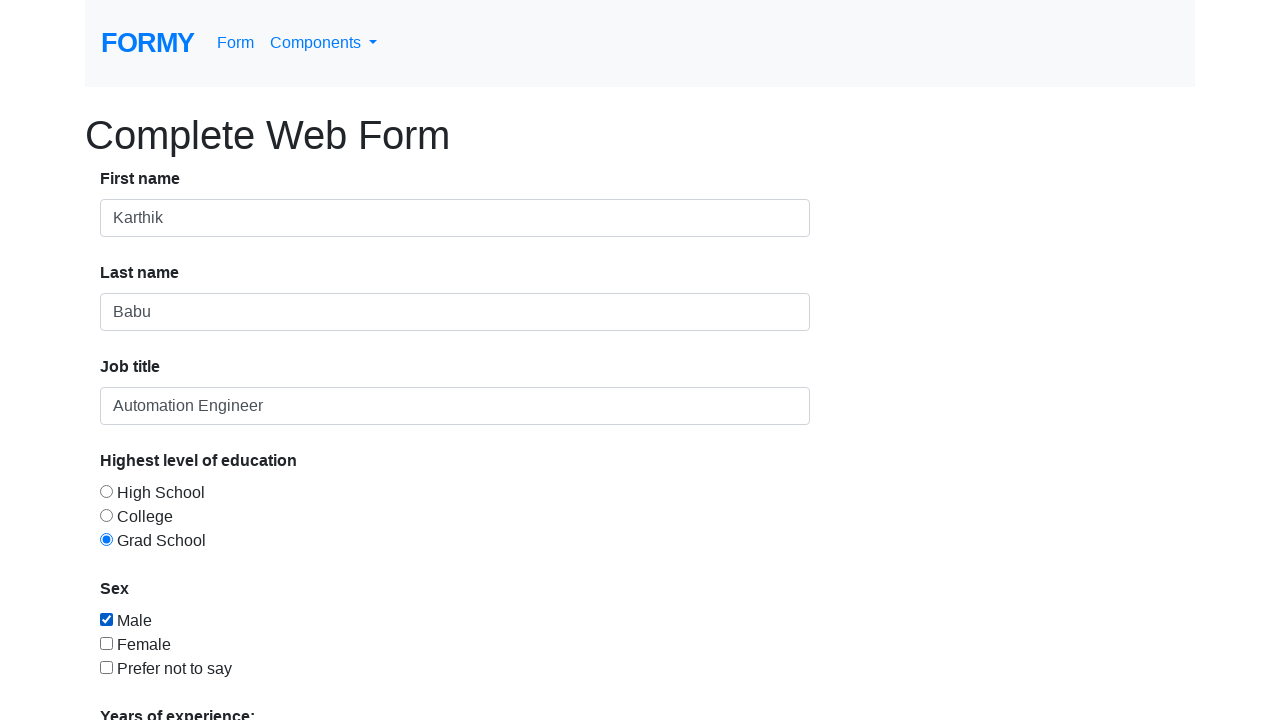

Filled date picker with '06232020' on #datepicker
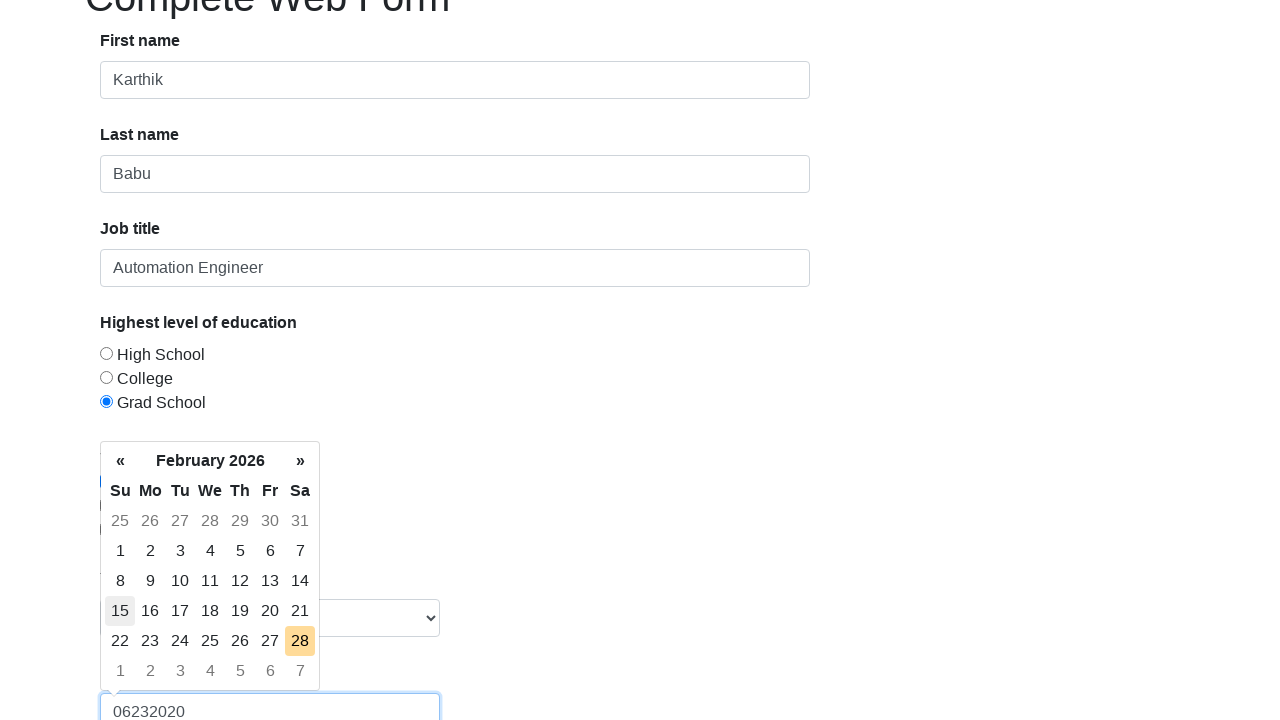

Pressed Tab to close datepicker
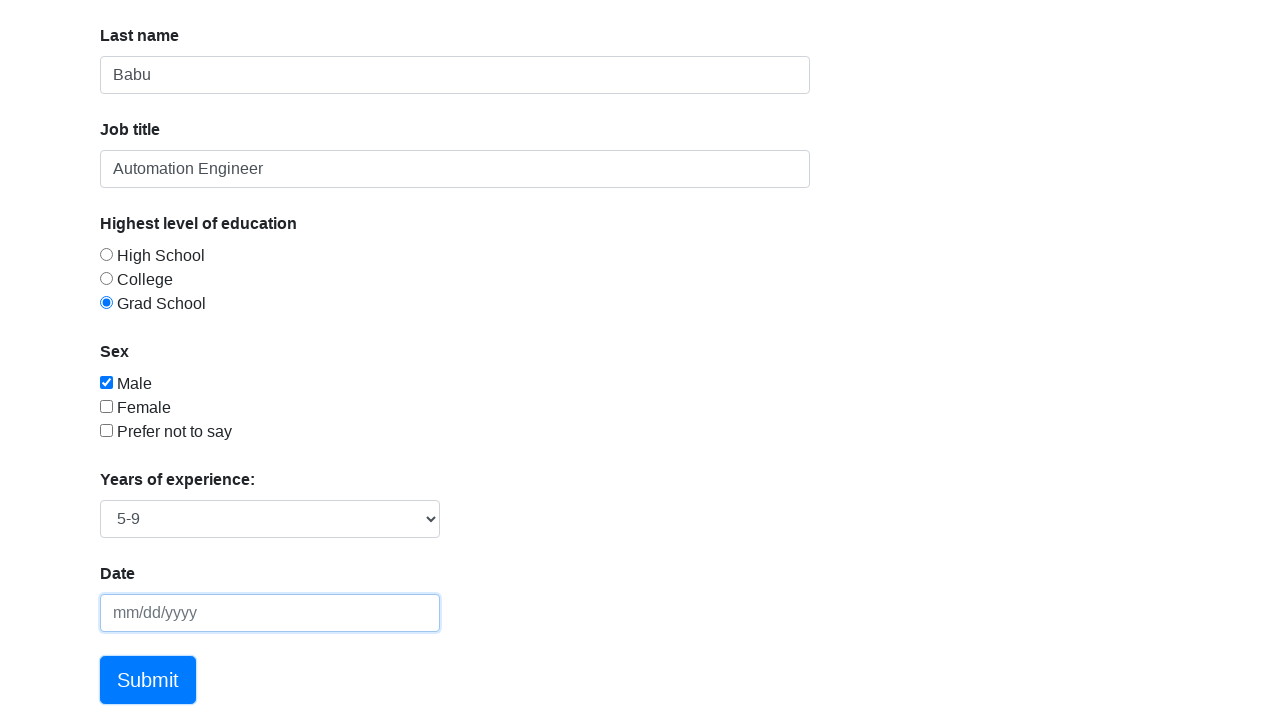

Clicked Submit button to submit the form at (148, 680) on text=Submit
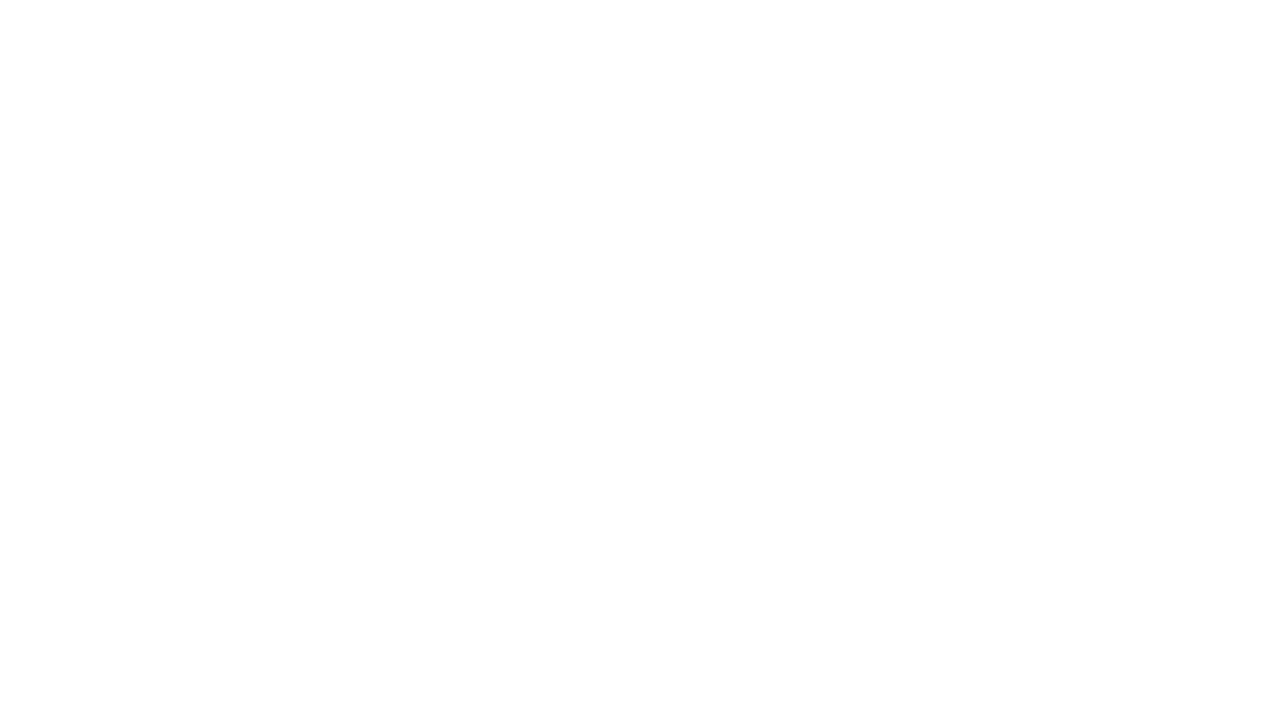

Form submission successful - success alert displayed
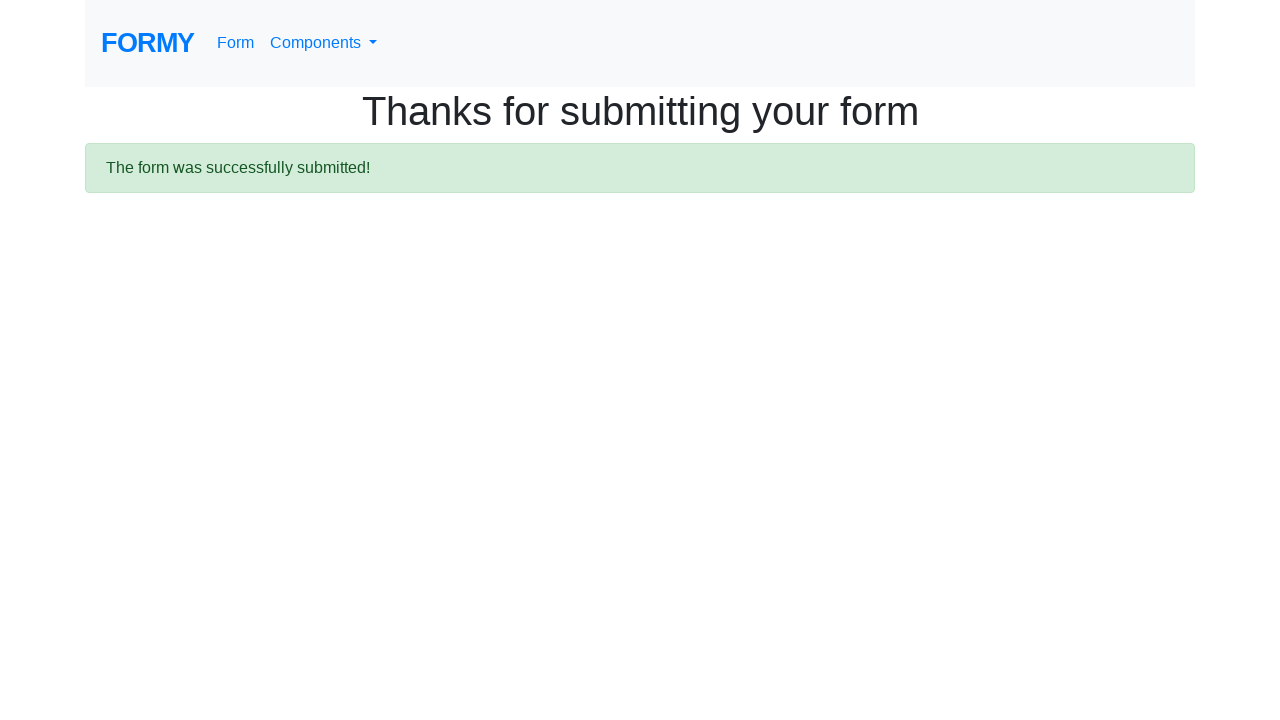

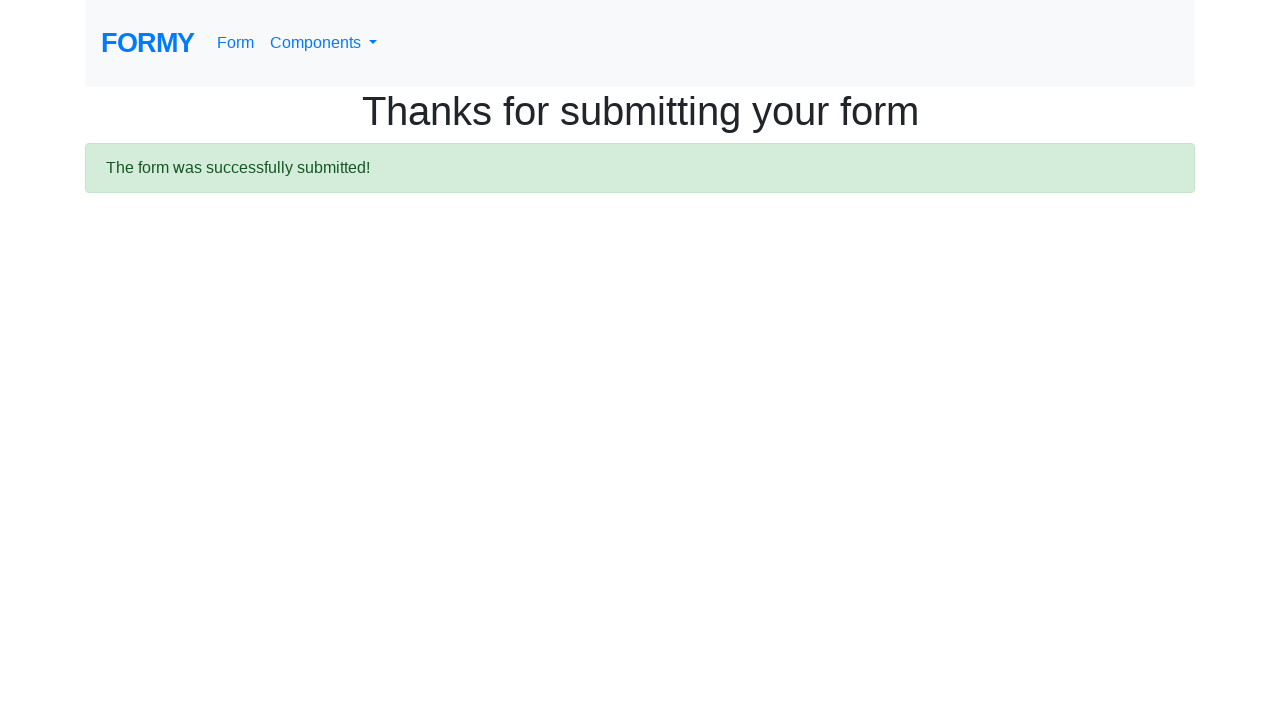